Tests a text box form by filling in name, email, and address fields, then submitting the form

Starting URL: https://demoqa.com/text-box

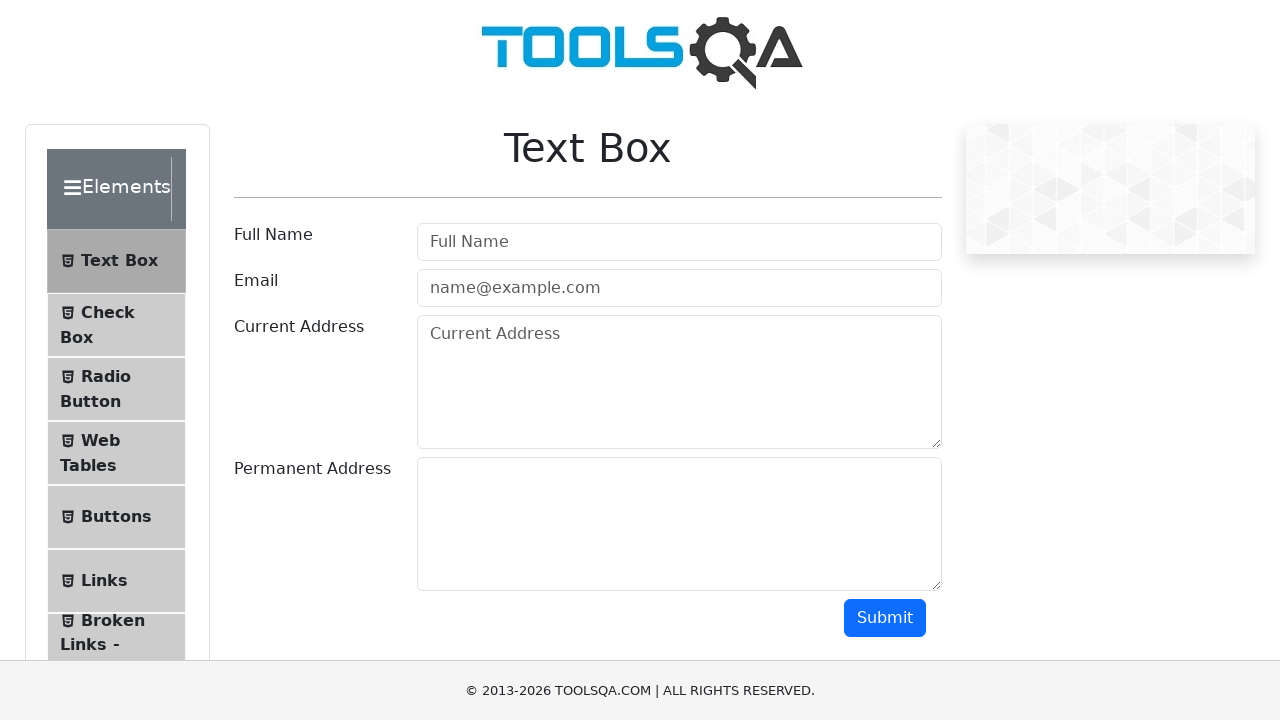

Filled username field with 'Vladimir' on #userName
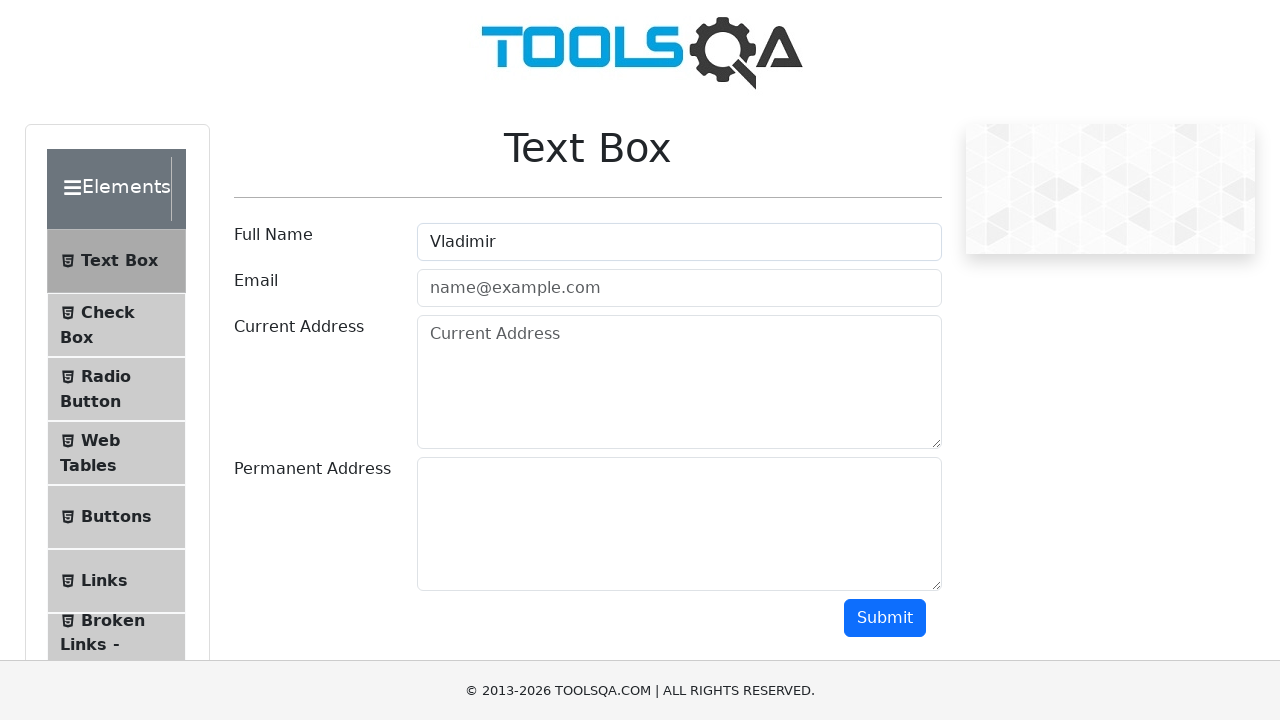

Filled email field with 'qa1523@mail.ru' on #userEmail
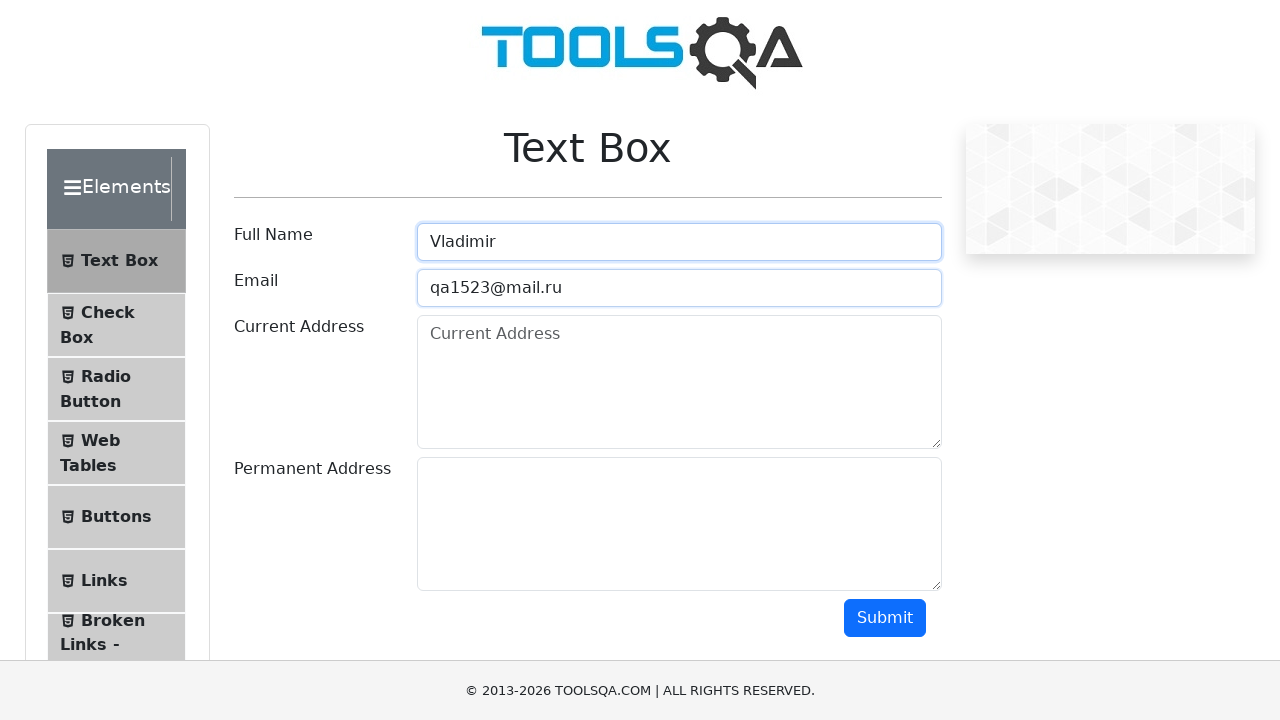

Filled current address field with 'Voronezh' on #currentAddress
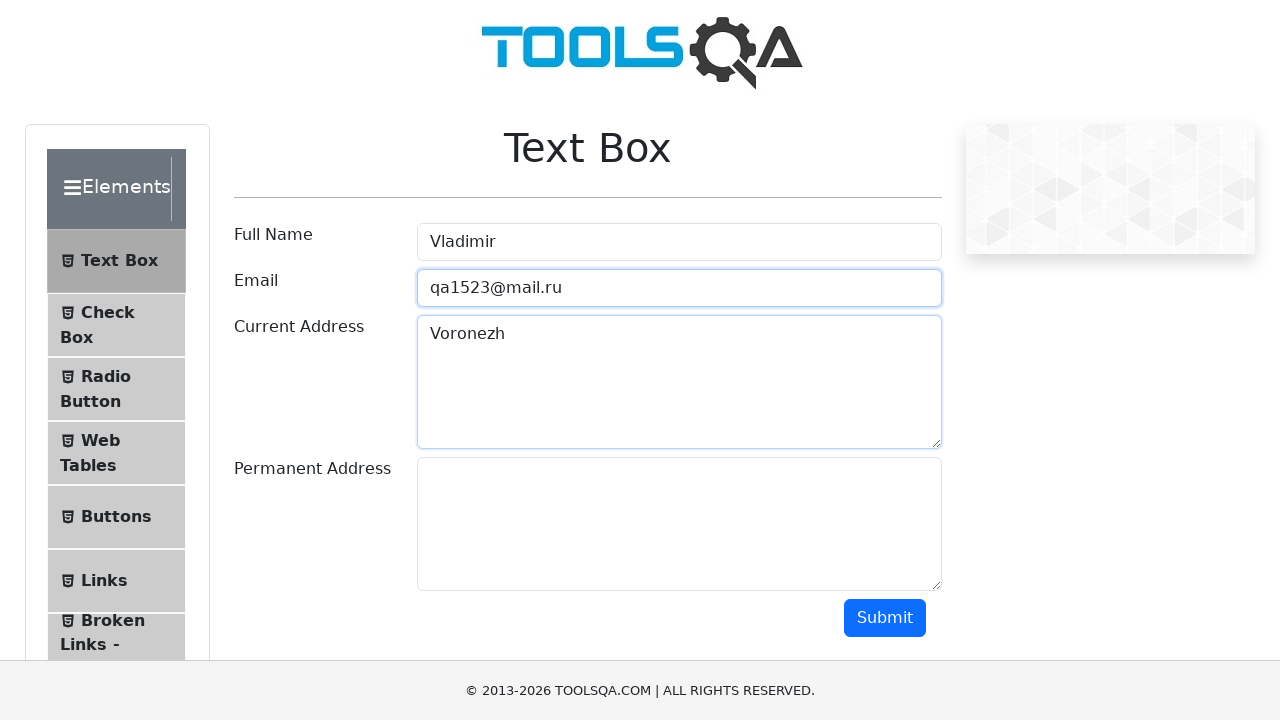

Filled permanent address field with 'Russia' on textarea#permanentAddress
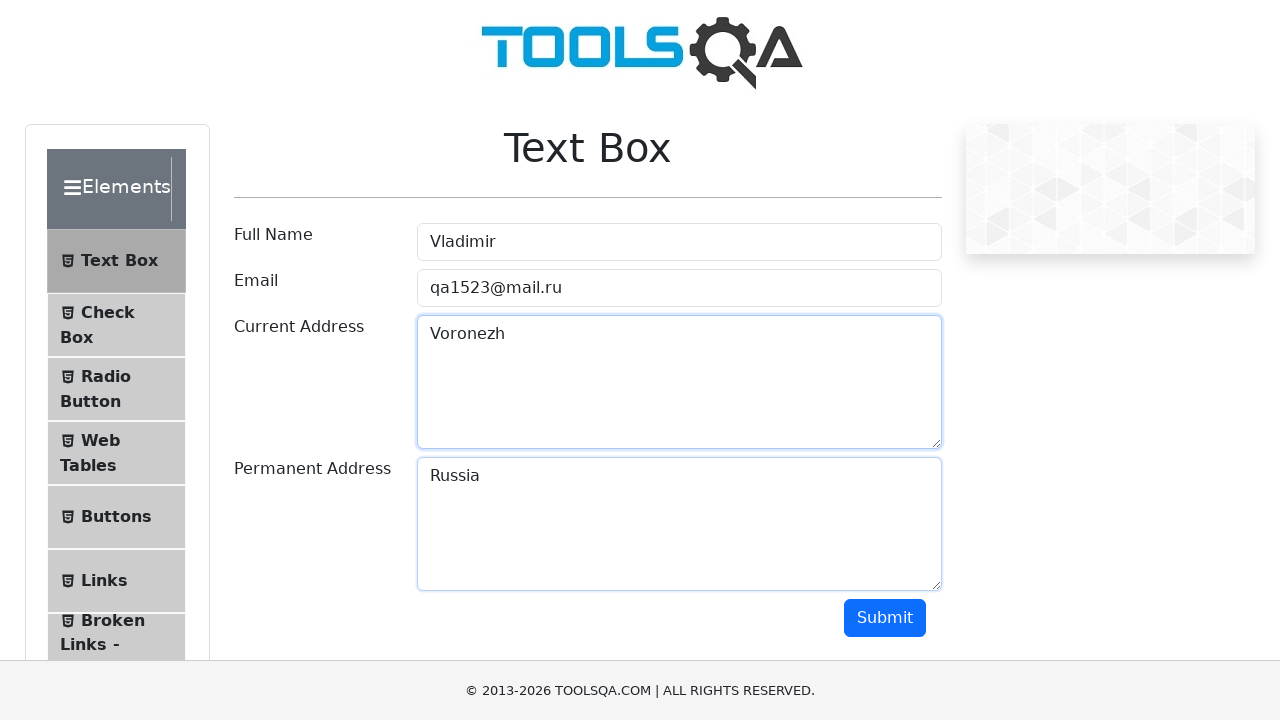

Clicked submit button to submit the form at (885, 618) on #submit
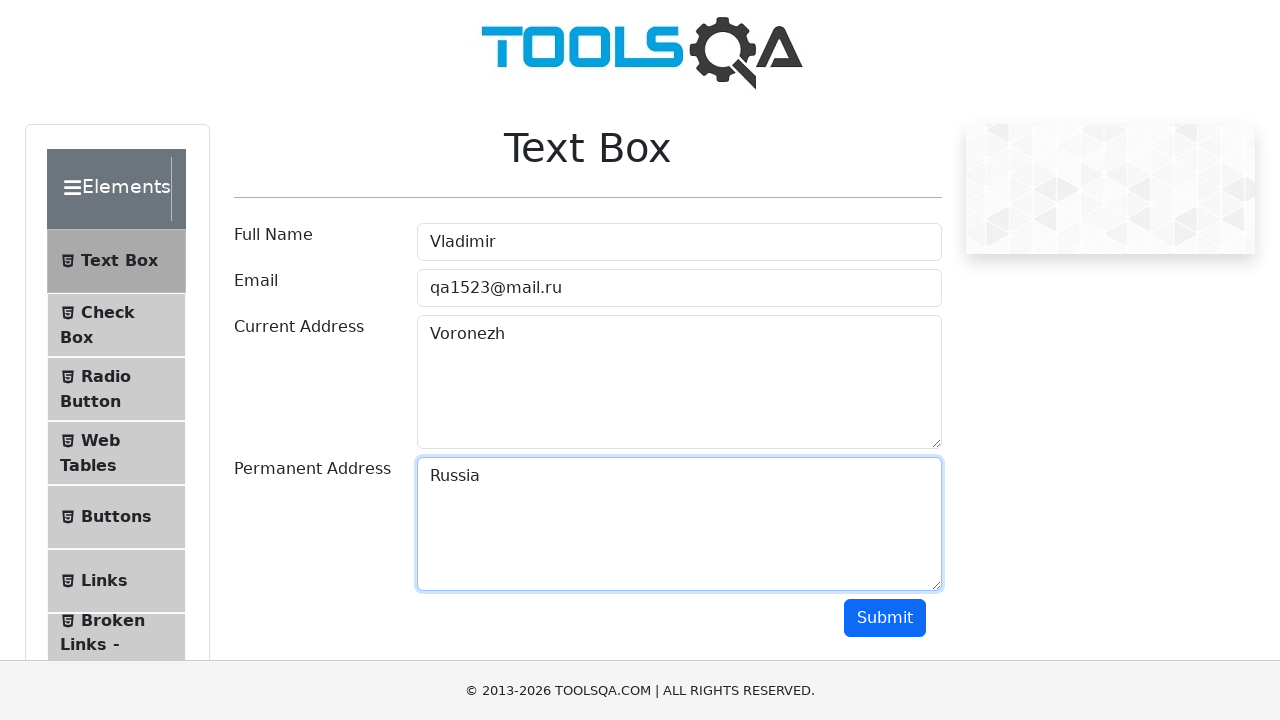

Waited 2 seconds for form submission to process
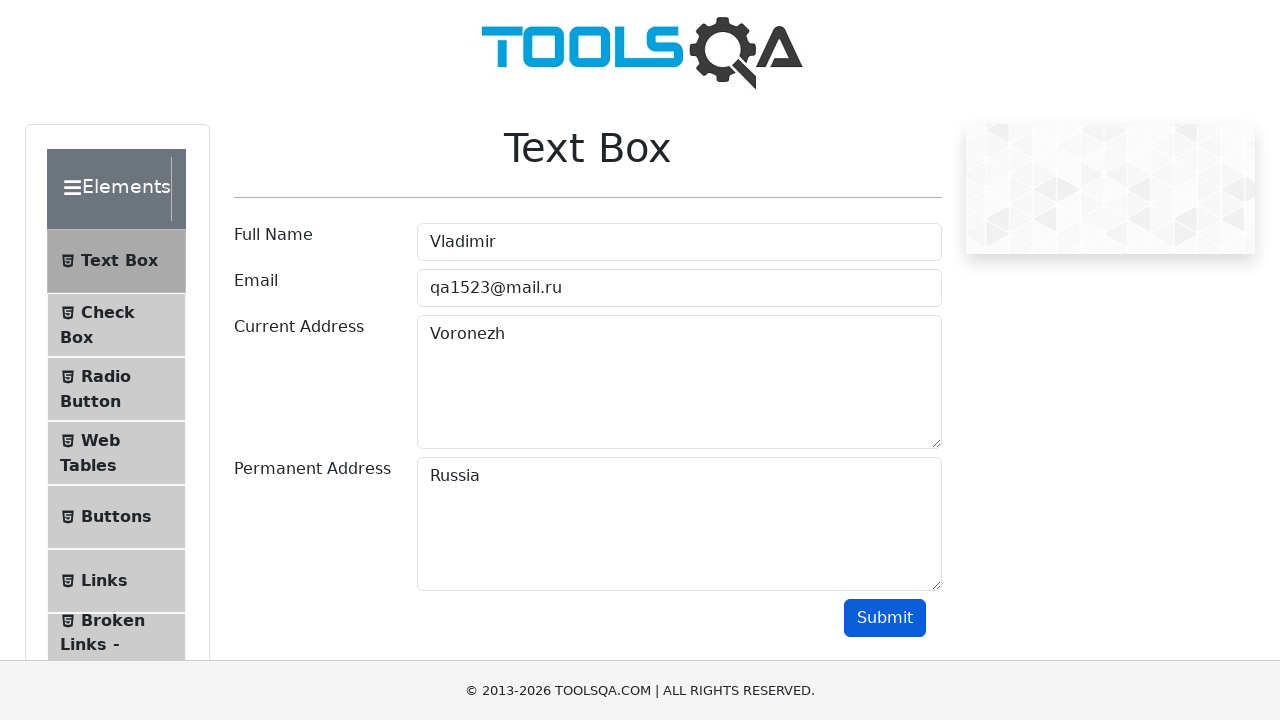

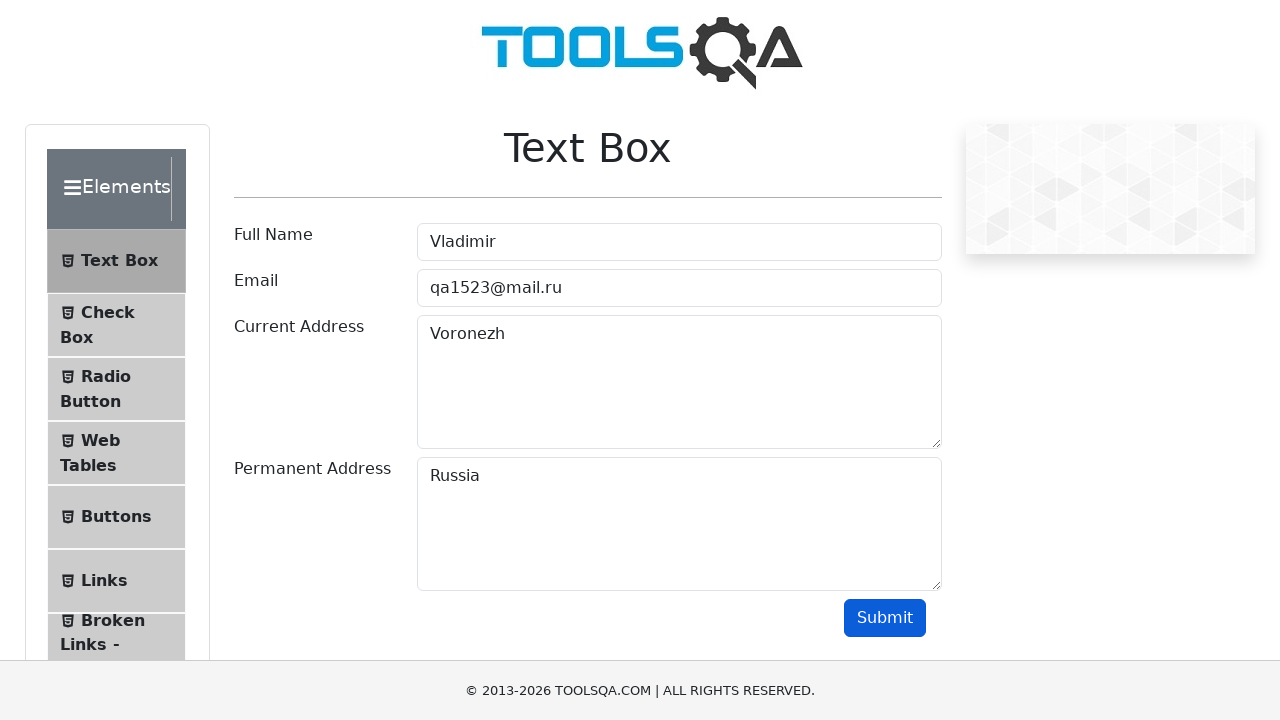